Tests search functionality on the Wiley Custom Select production site by entering "math" as a search query and verifying search results appear.

Starting URL: https://customselect.wiley.com/

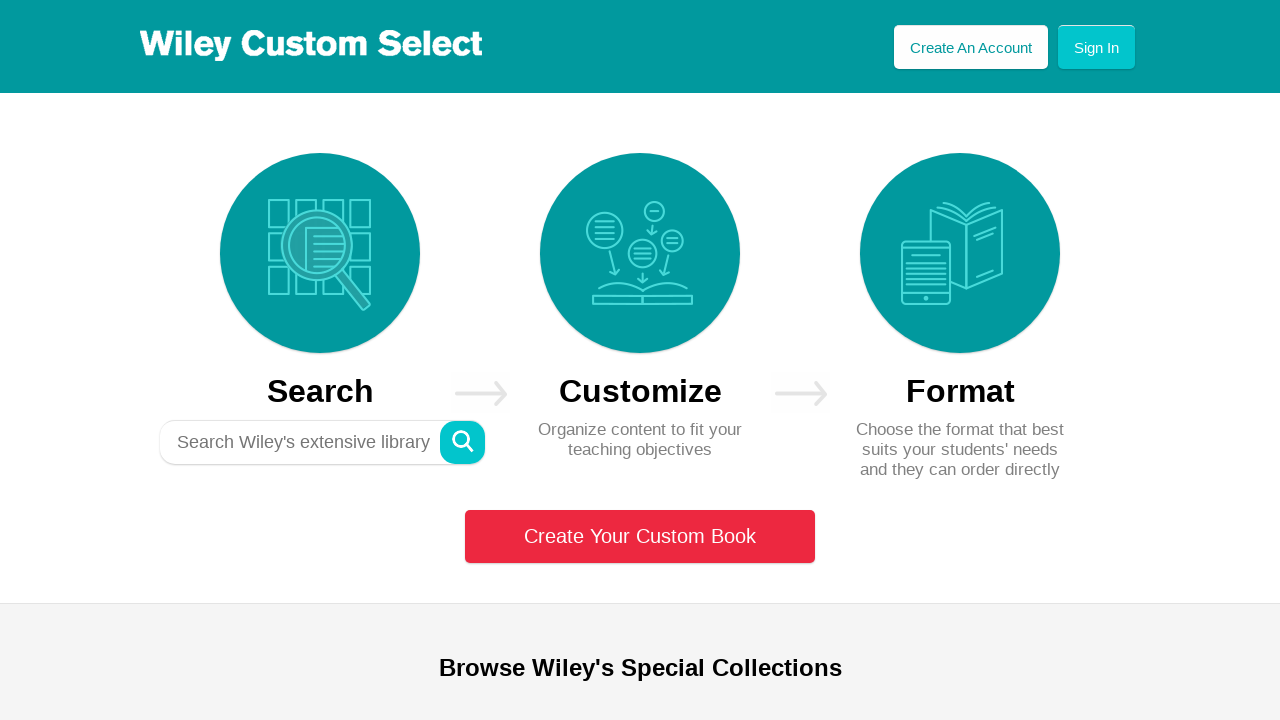

Filled search input with 'math' query on div.tiny-search input
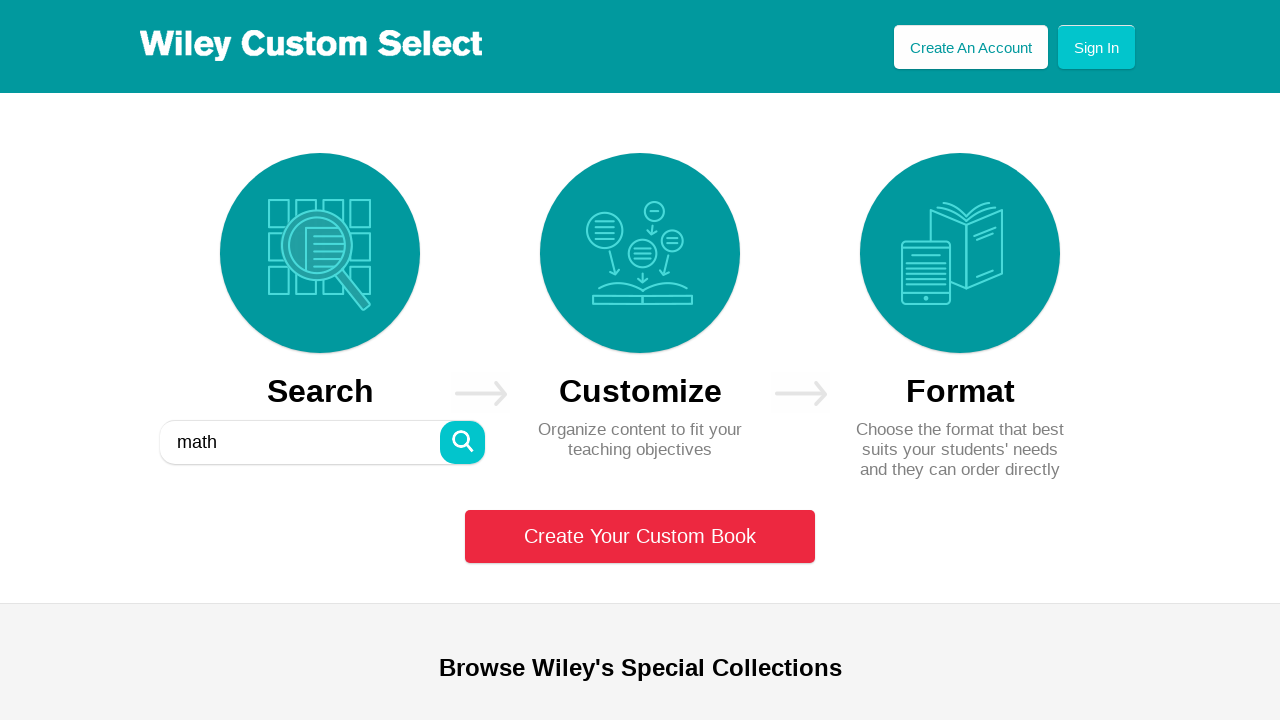

Clicked search button to submit query at (462, 442) on div.tiny-search div.tiny-search-btn
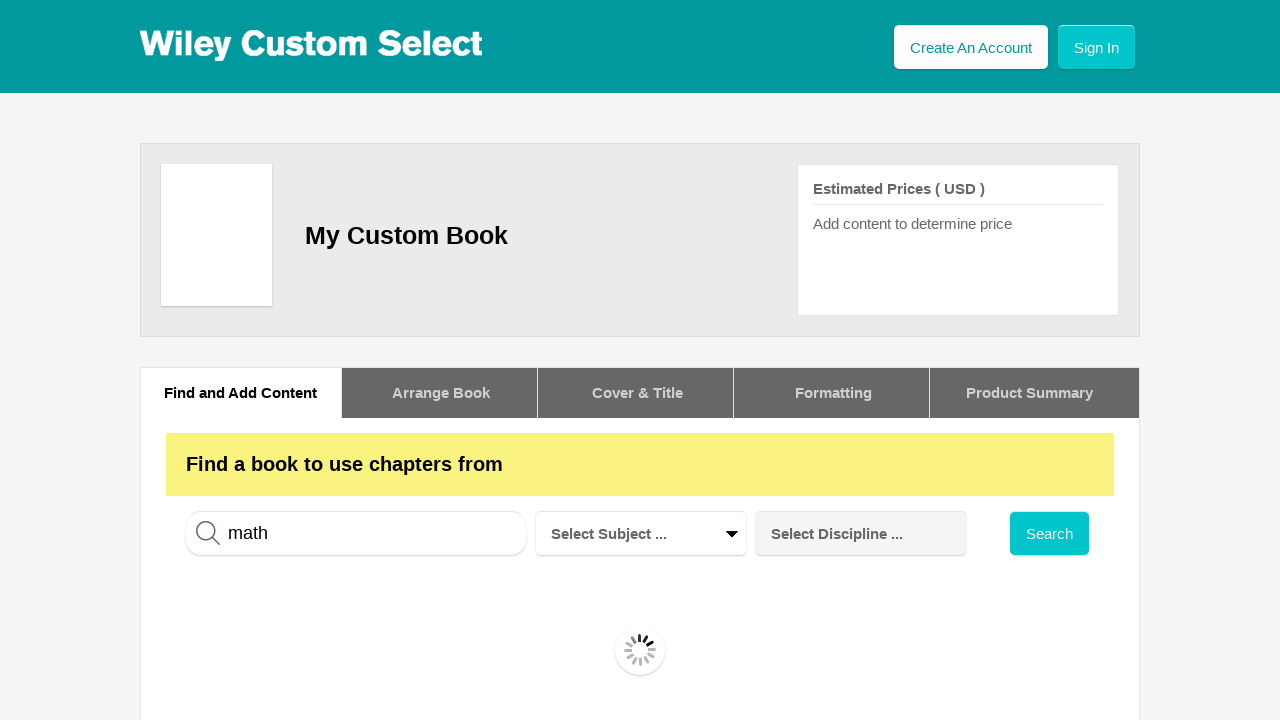

Search results loaded and entries are visible
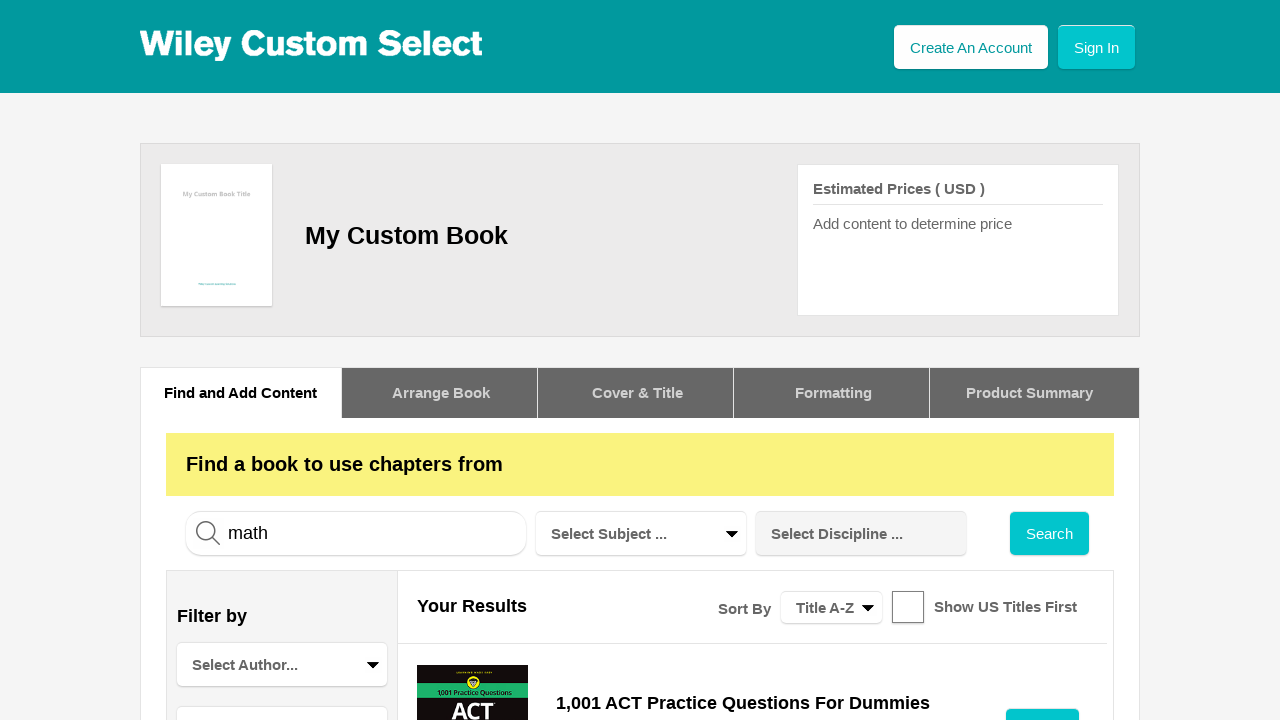

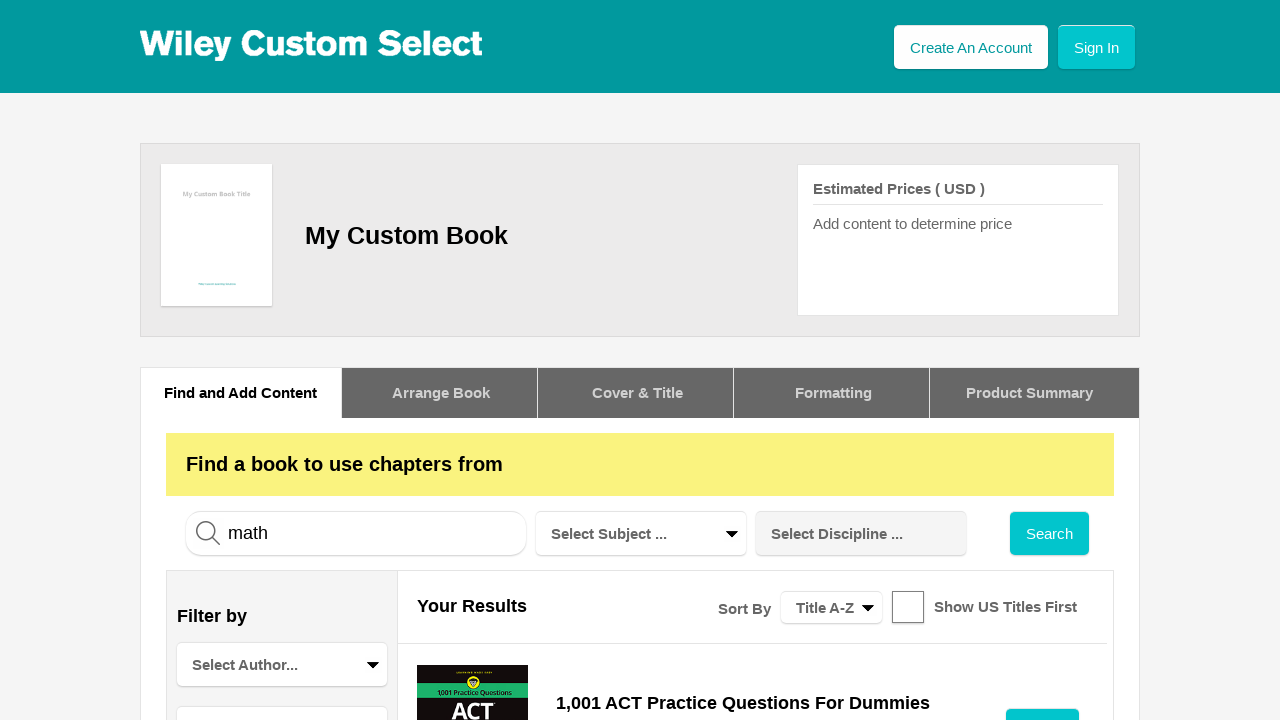